Tests that the todo counter displays the correct number of items as todos are added.

Starting URL: https://demo.playwright.dev/todomvc

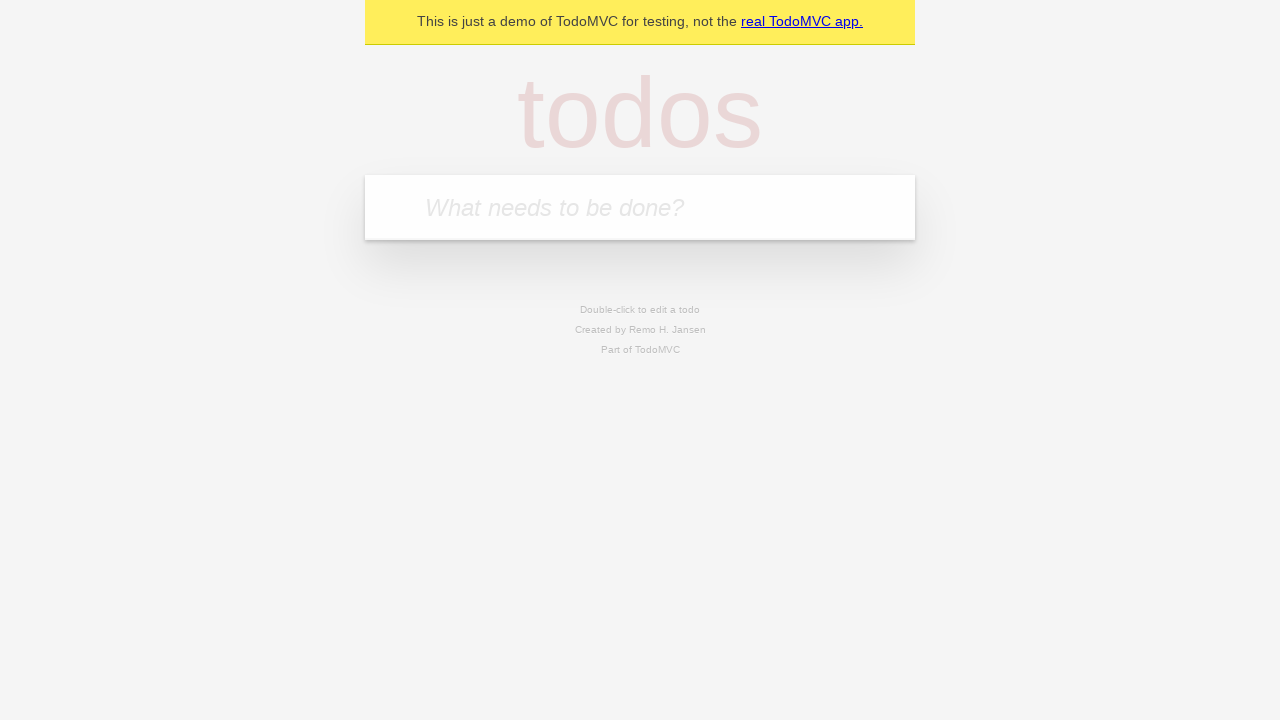

Located the todo input field
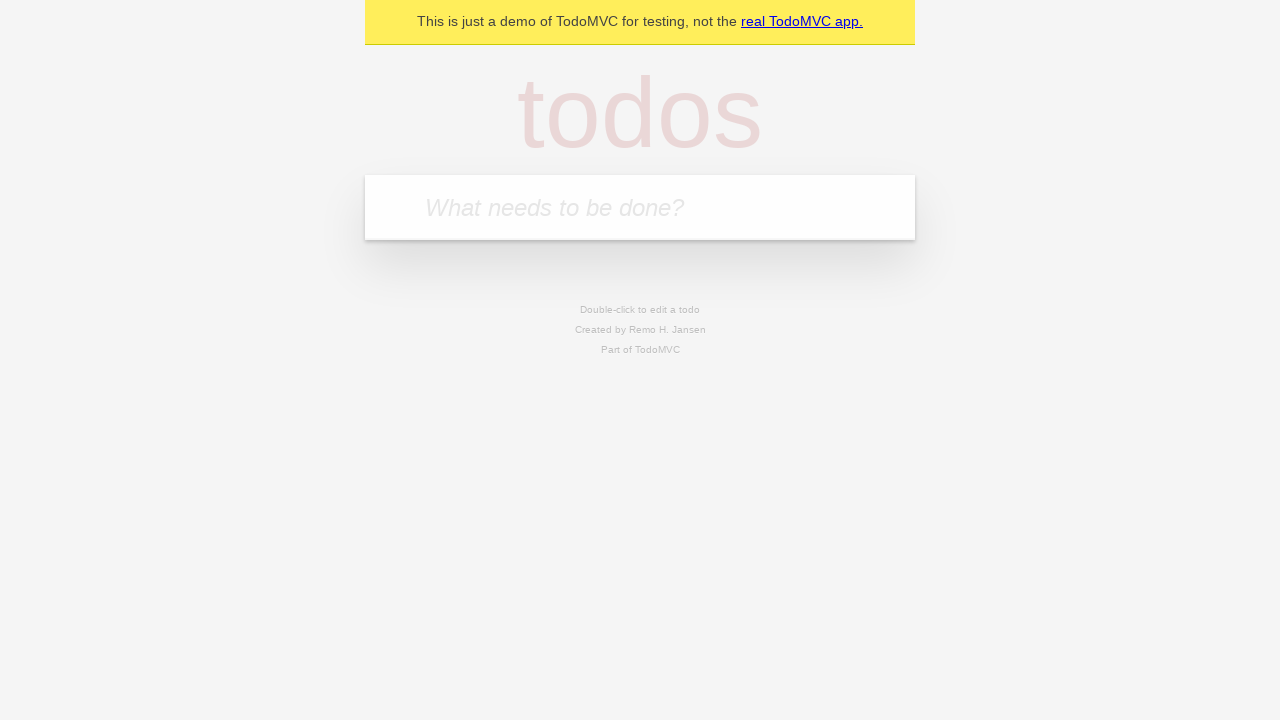

Filled first todo item 'buy some cheese' on internal:attr=[placeholder="What needs to be done?"i]
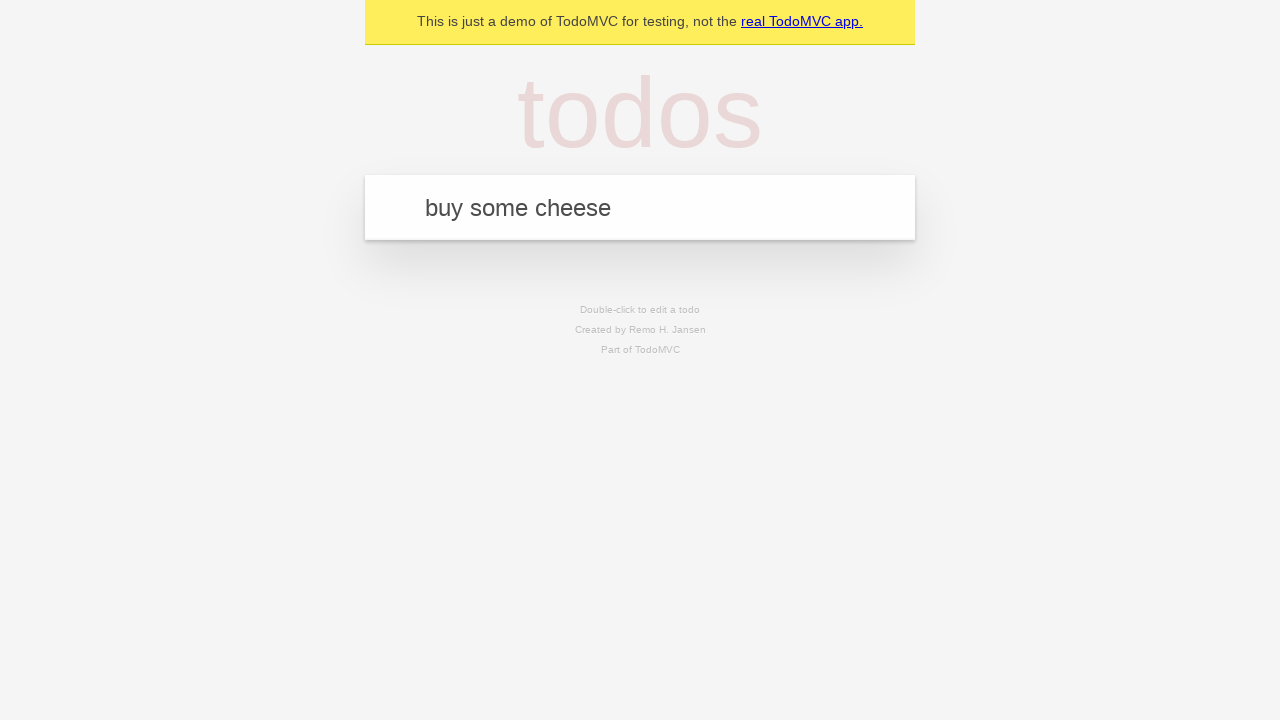

Submitted first todo item on internal:attr=[placeholder="What needs to be done?"i]
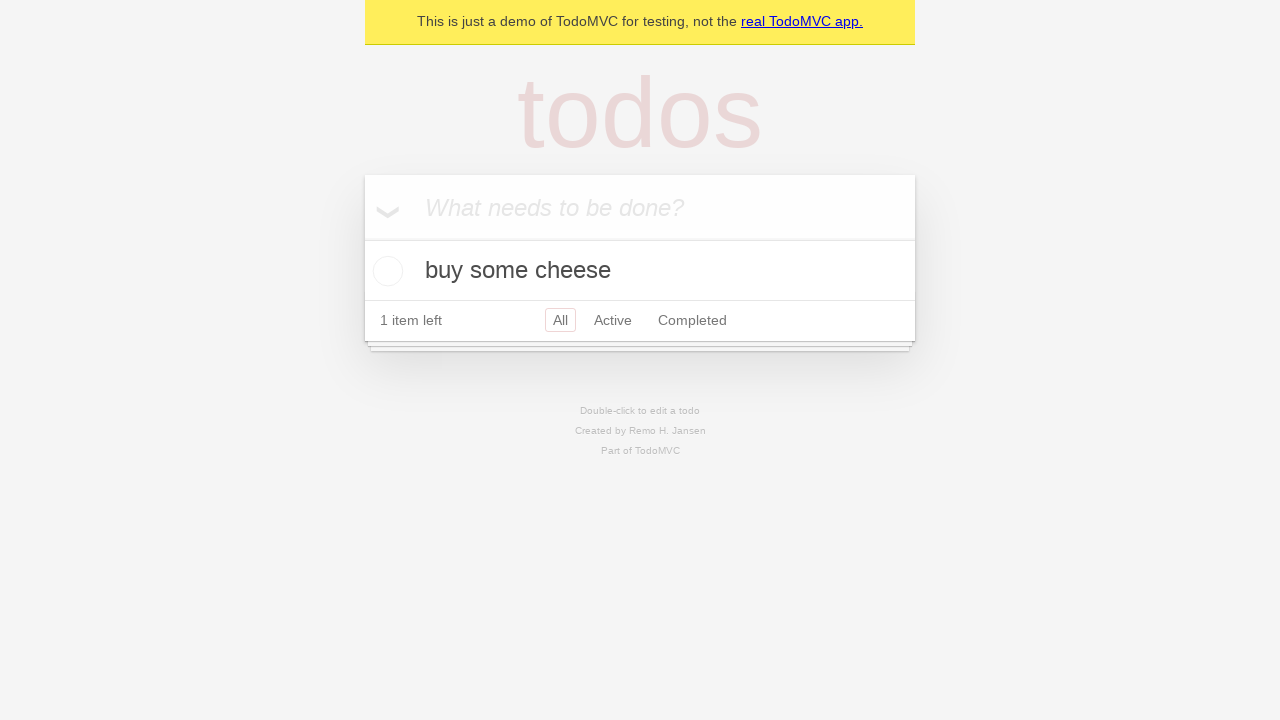

Todo counter element loaded
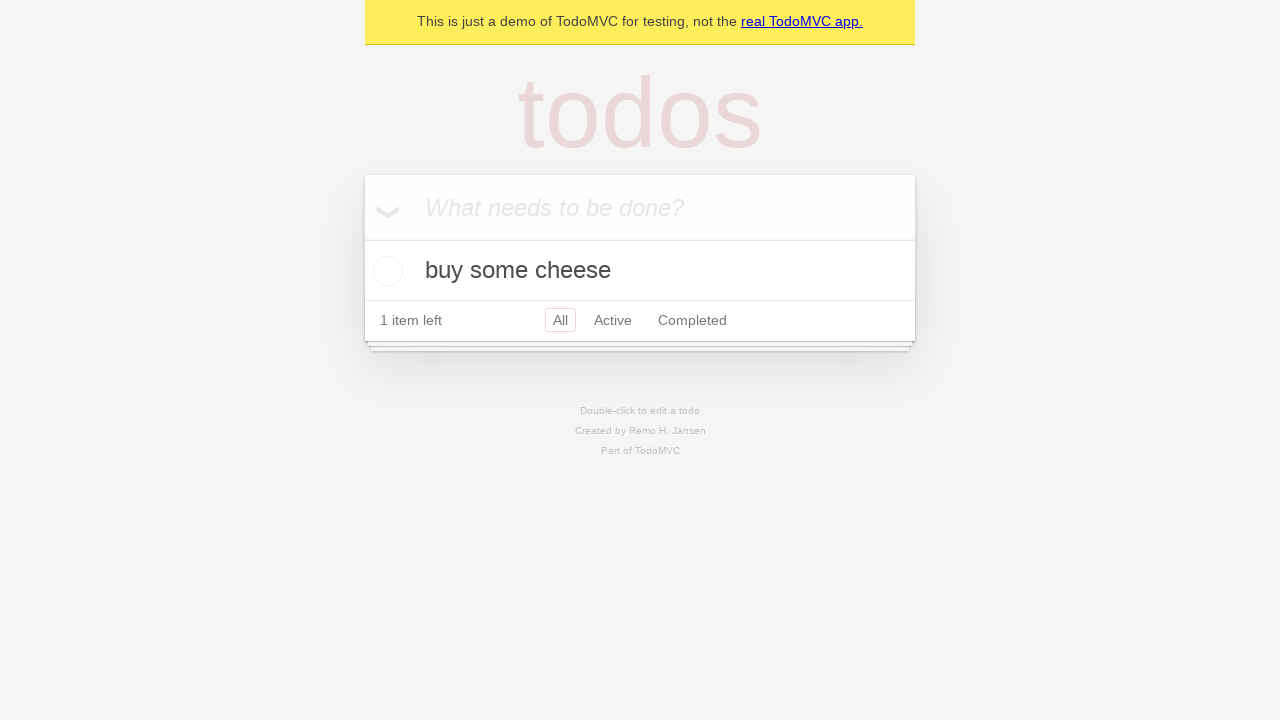

Filled second todo item 'feed the cat' on internal:attr=[placeholder="What needs to be done?"i]
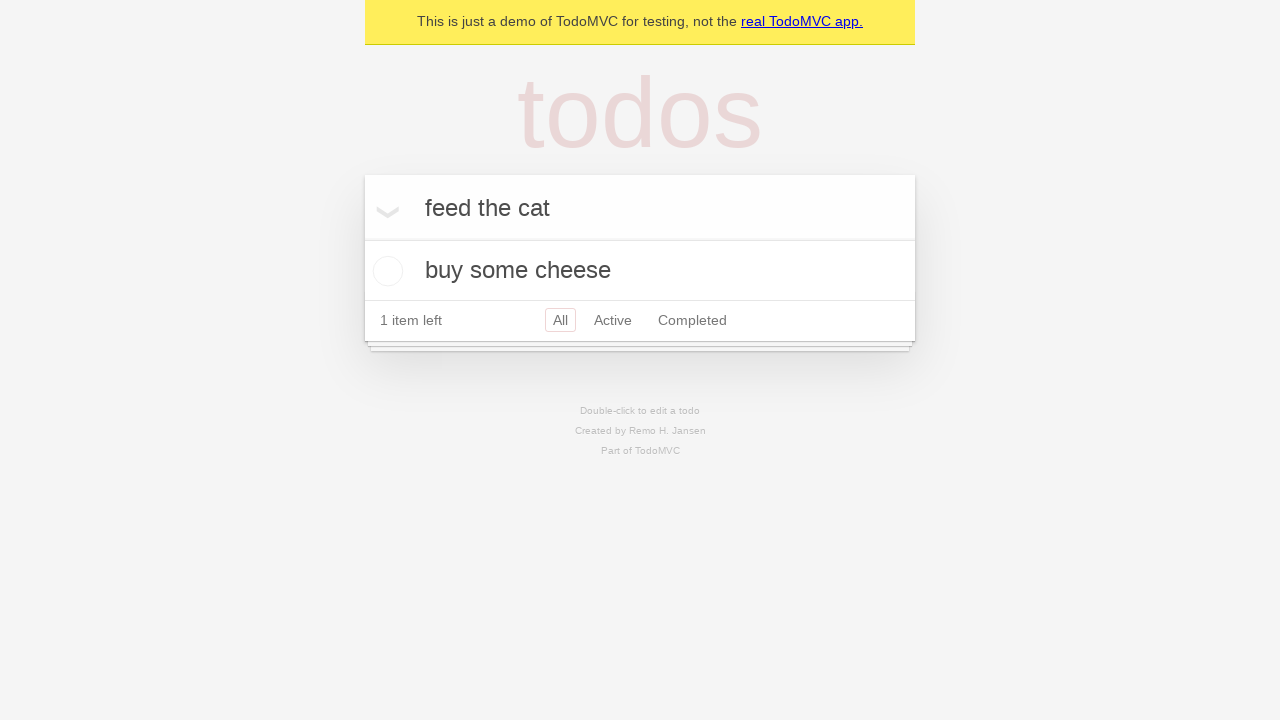

Submitted second todo item on internal:attr=[placeholder="What needs to be done?"i]
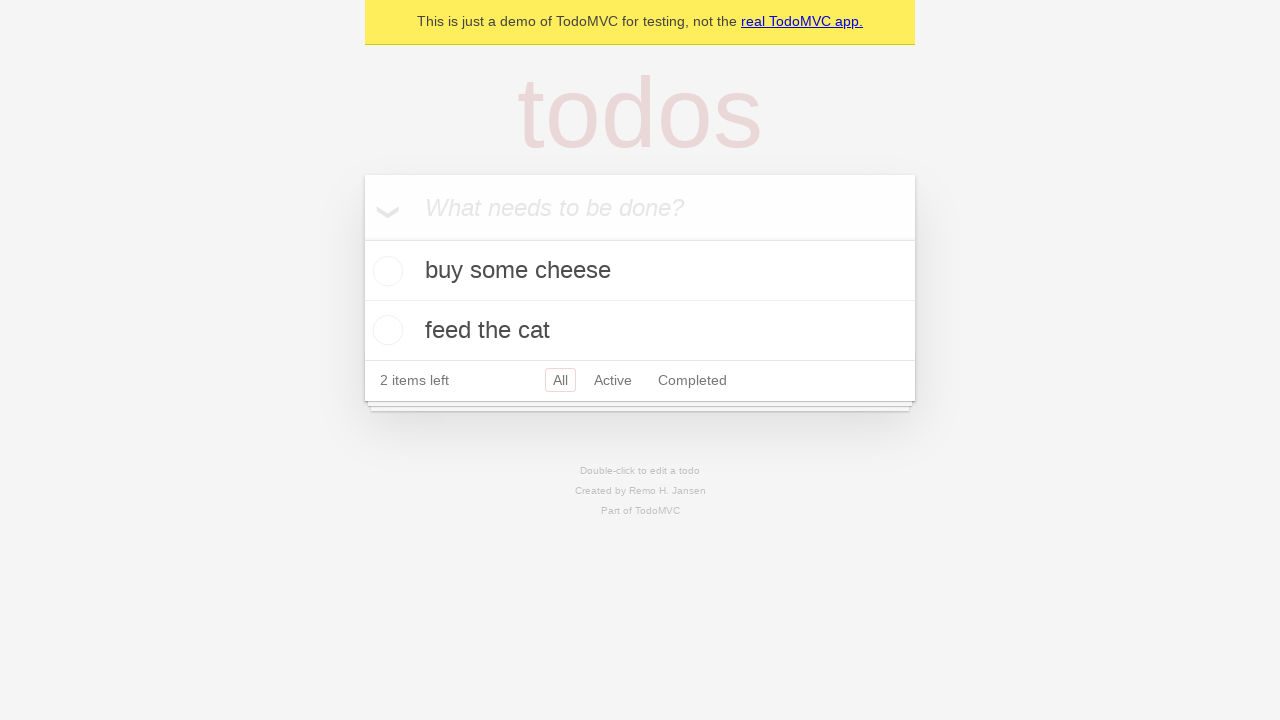

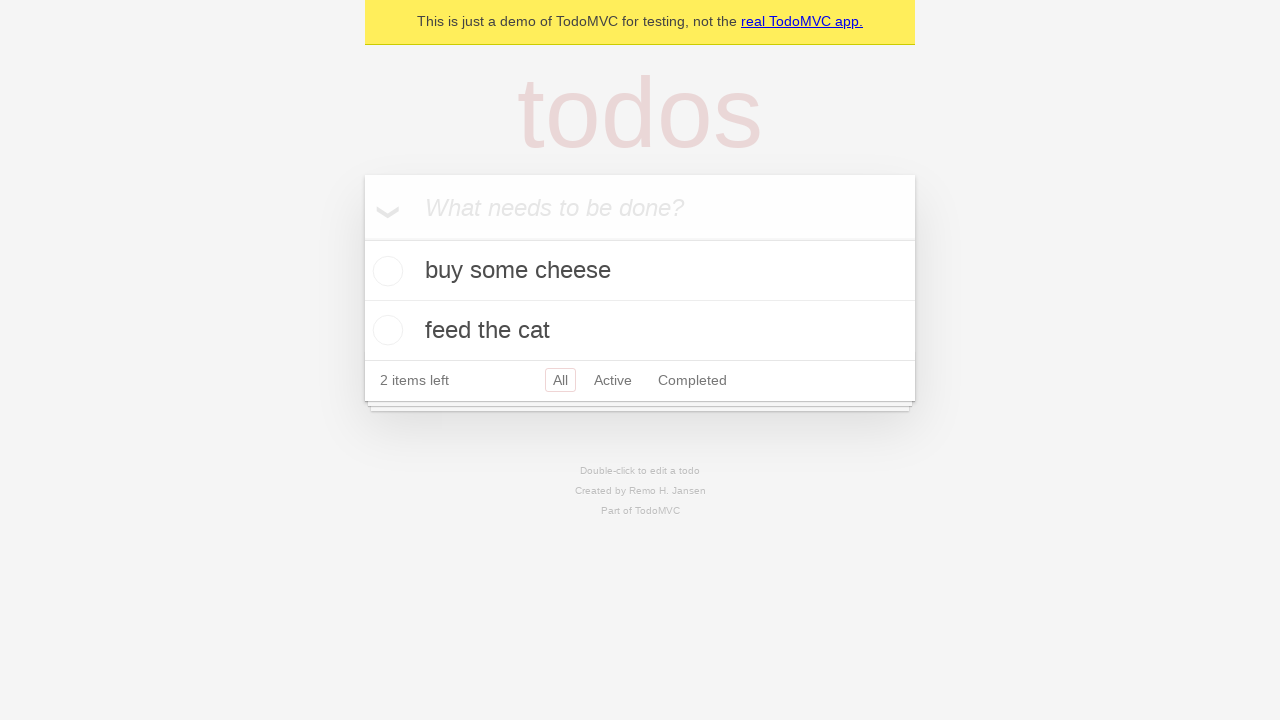